Tests that the Nome field accepts a string with line breaks and emojis

Starting URL: https://tc-1-final-parte1.vercel.app/

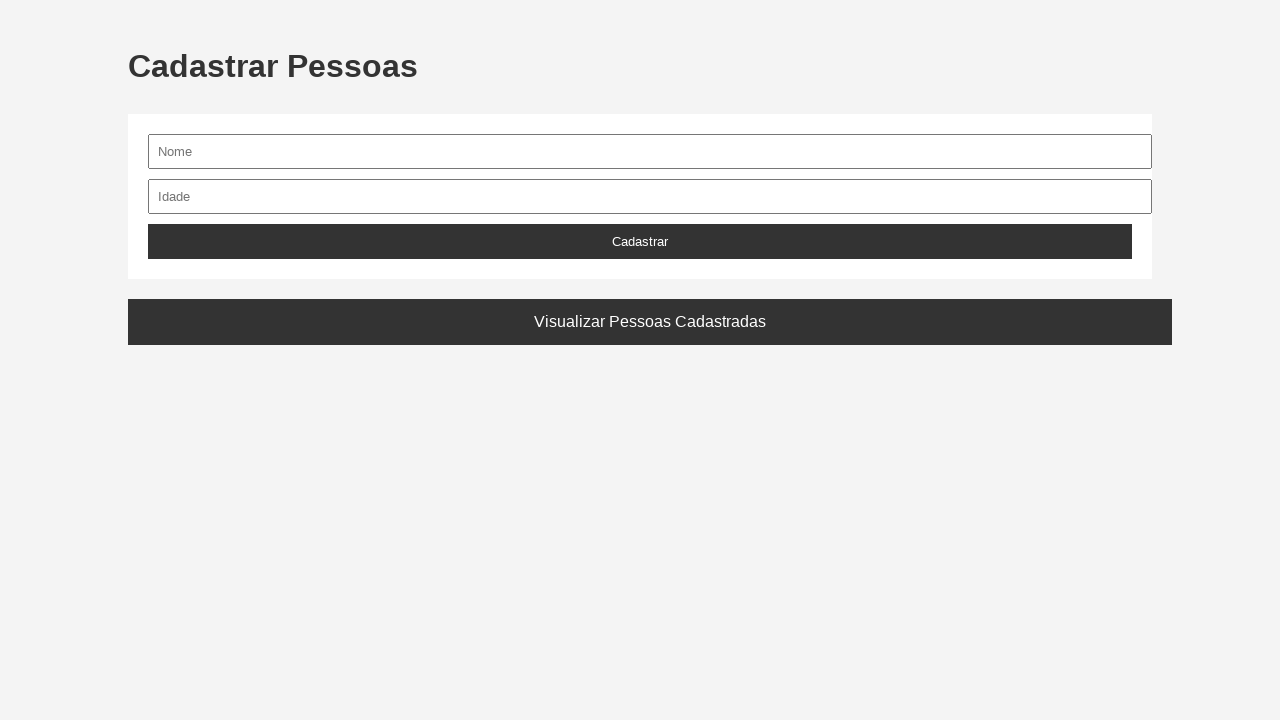

Waited for Nome input field to become visible
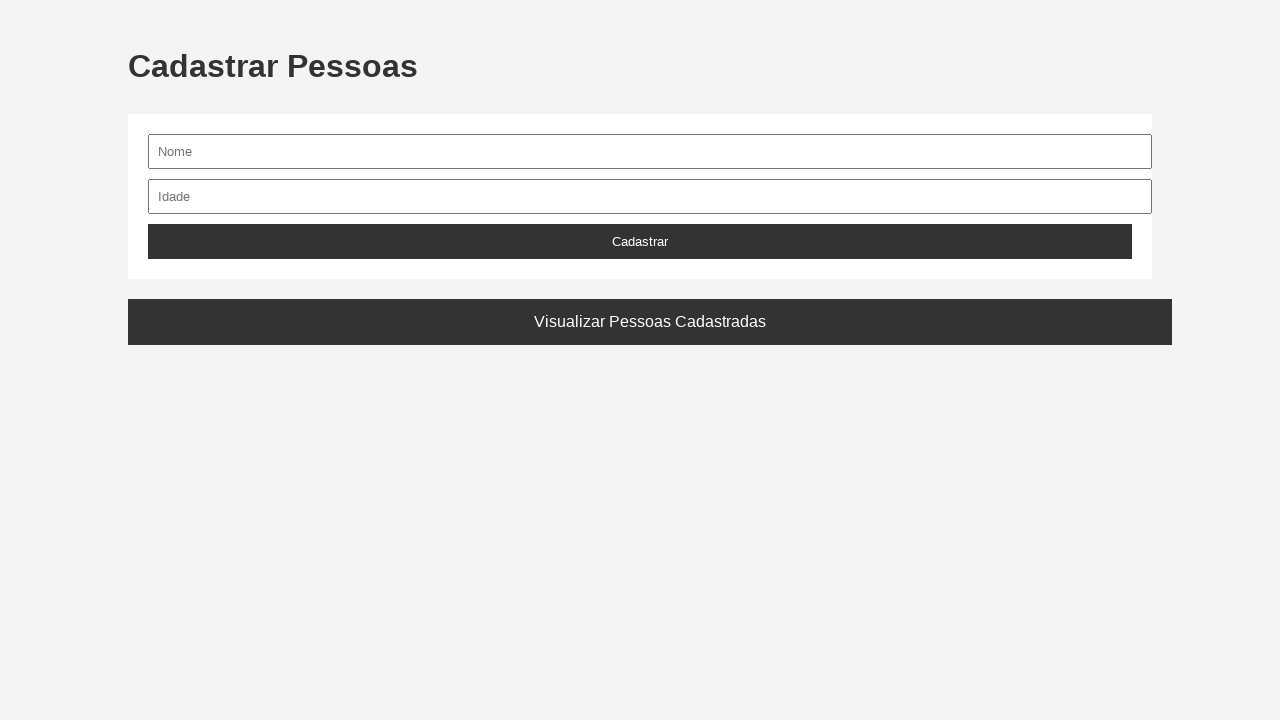

Filled Nome field with string containing line break and emojis: 'Tiago\nLemos 🎉 🦄' on input[name='nome'], input#nome
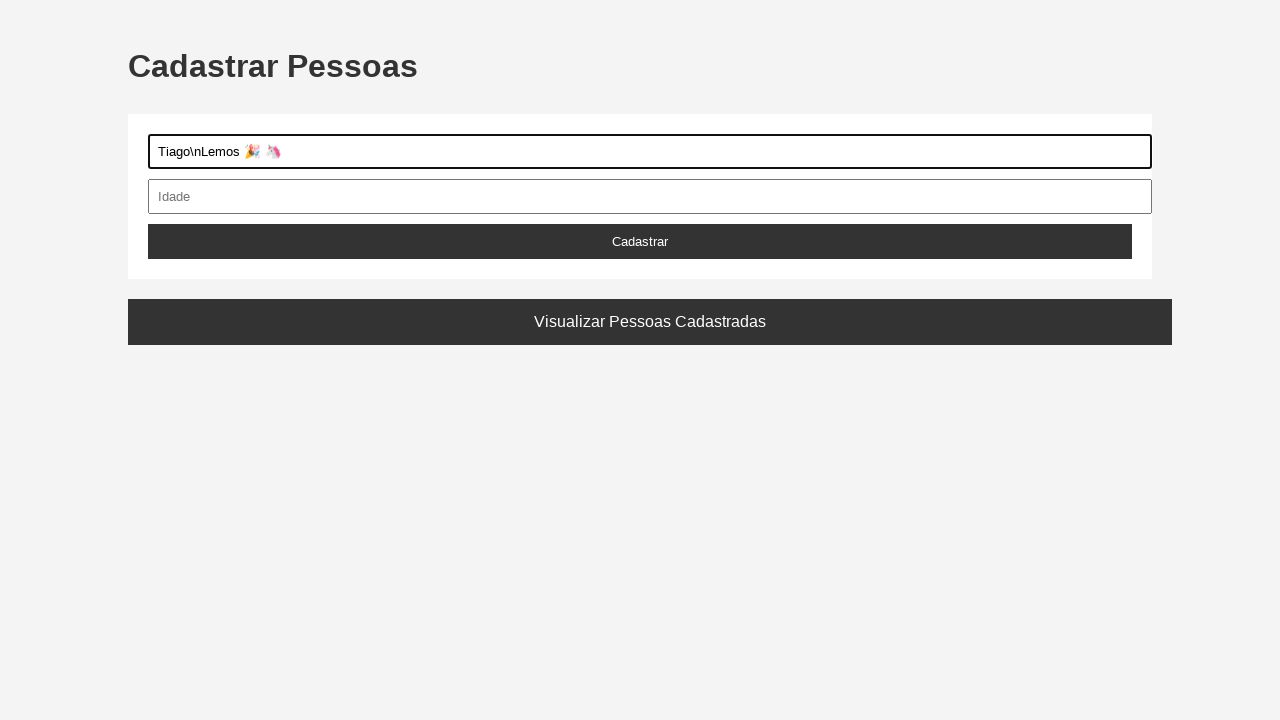

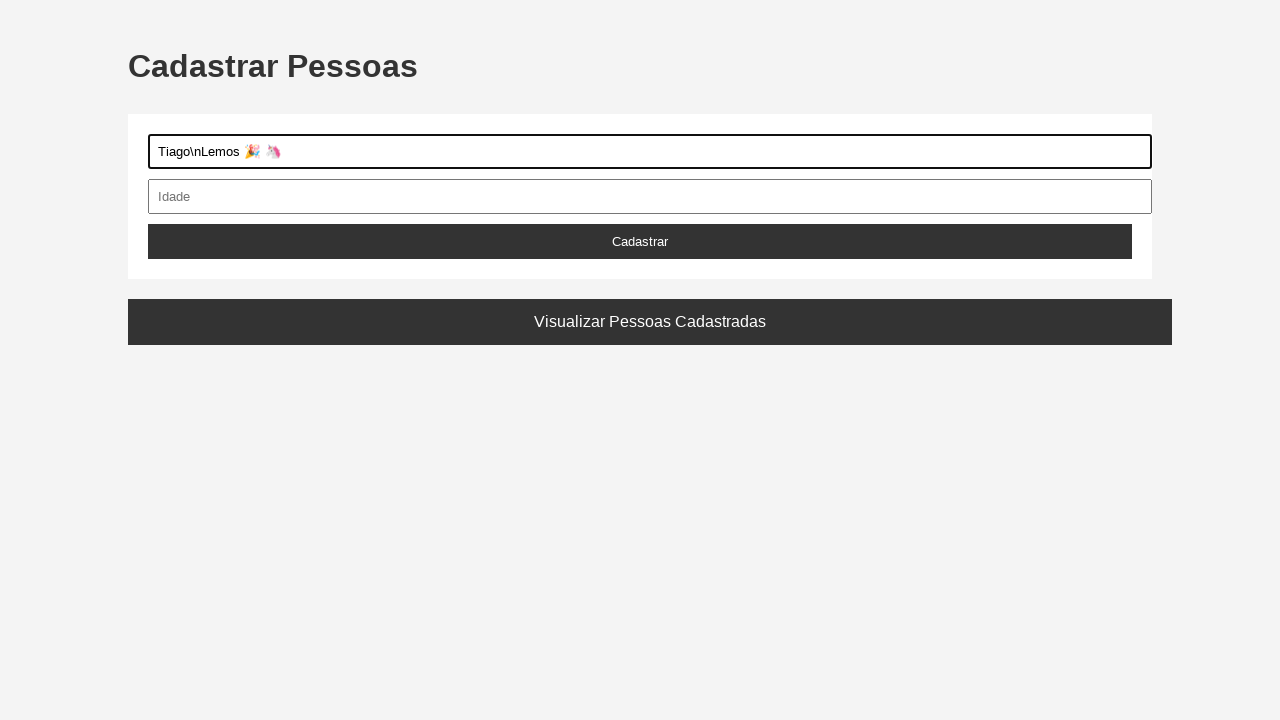